Tests that clicking the "Dues" column header in table 2 (with class attributes) sorts the values in ascending order

Starting URL: http://the-internet.herokuapp.com/tables

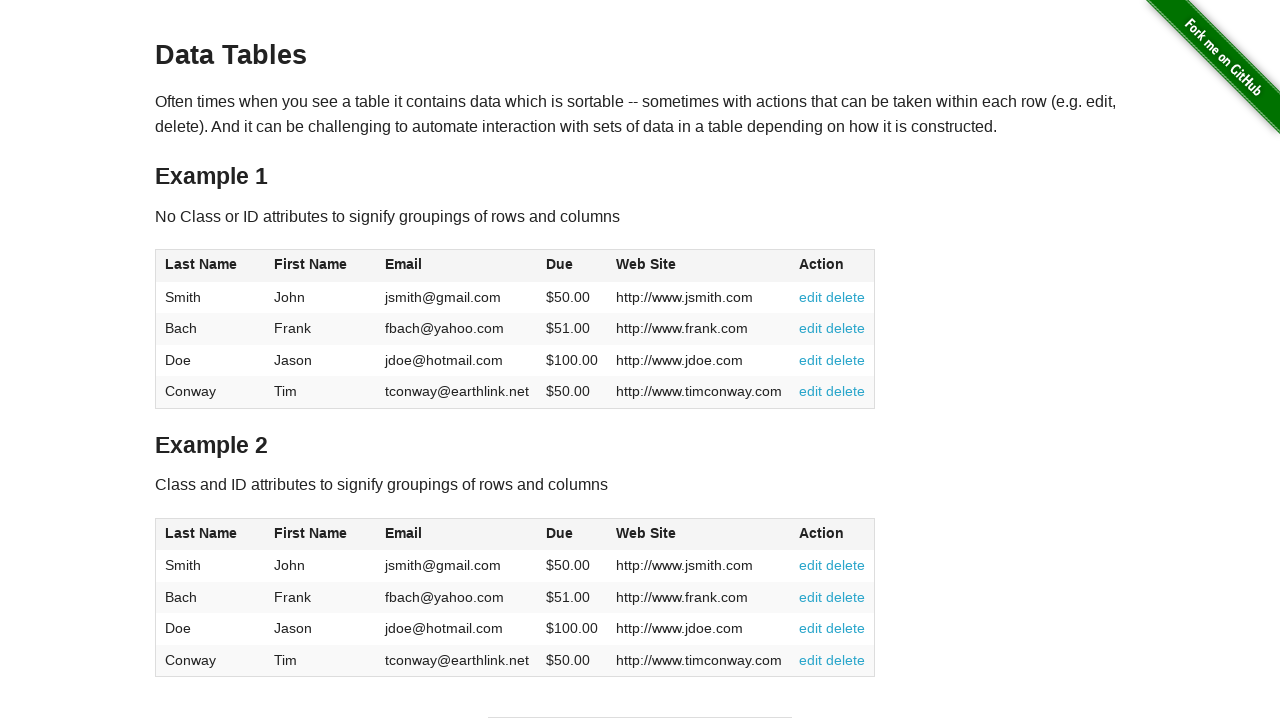

Navigated to the-internet.herokuapp.com/tables
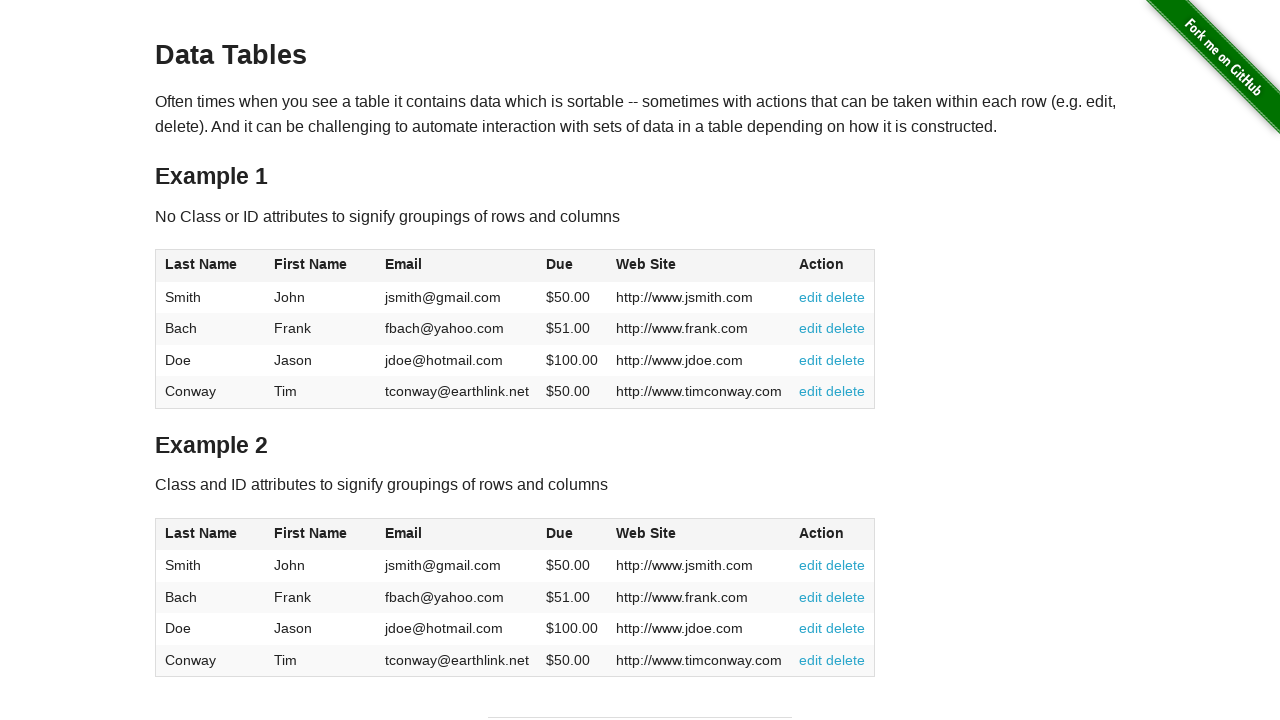

Clicked the 'Dues' column header in table 2 to sort ascending at (560, 533) on #table2 thead .dues
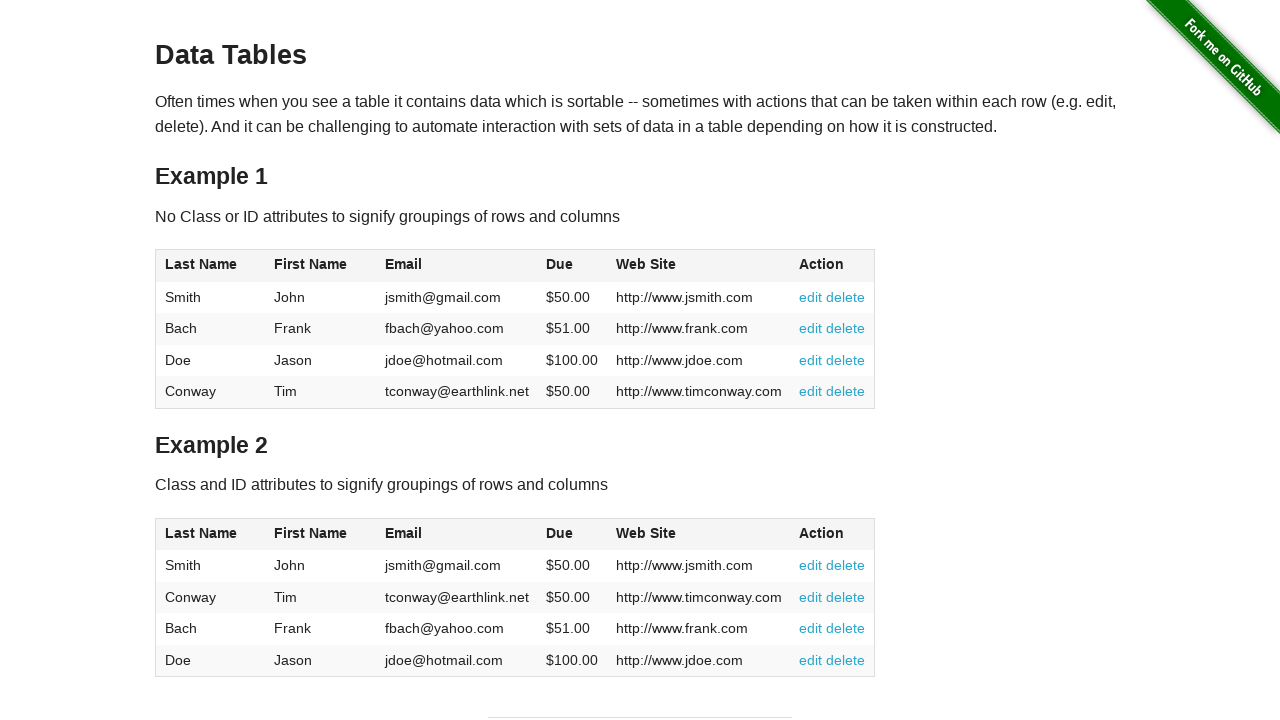

Verified the 'Dues' column is present in table 2 body after sorting
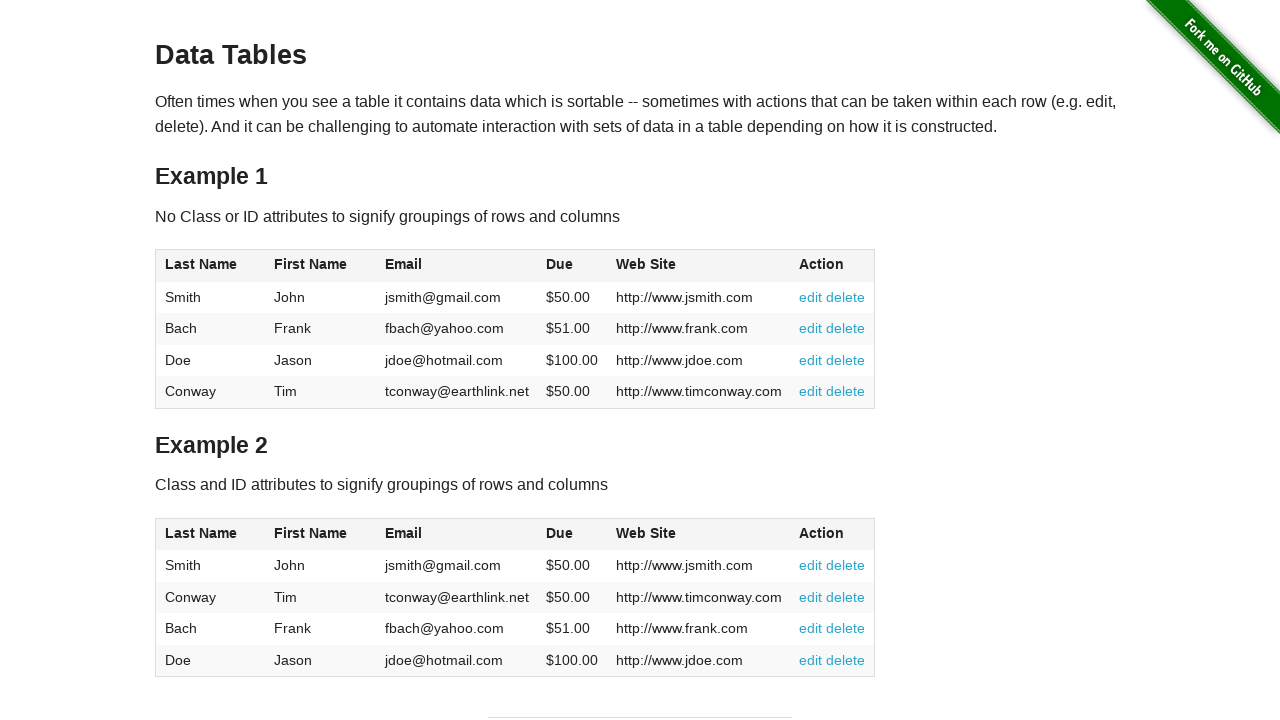

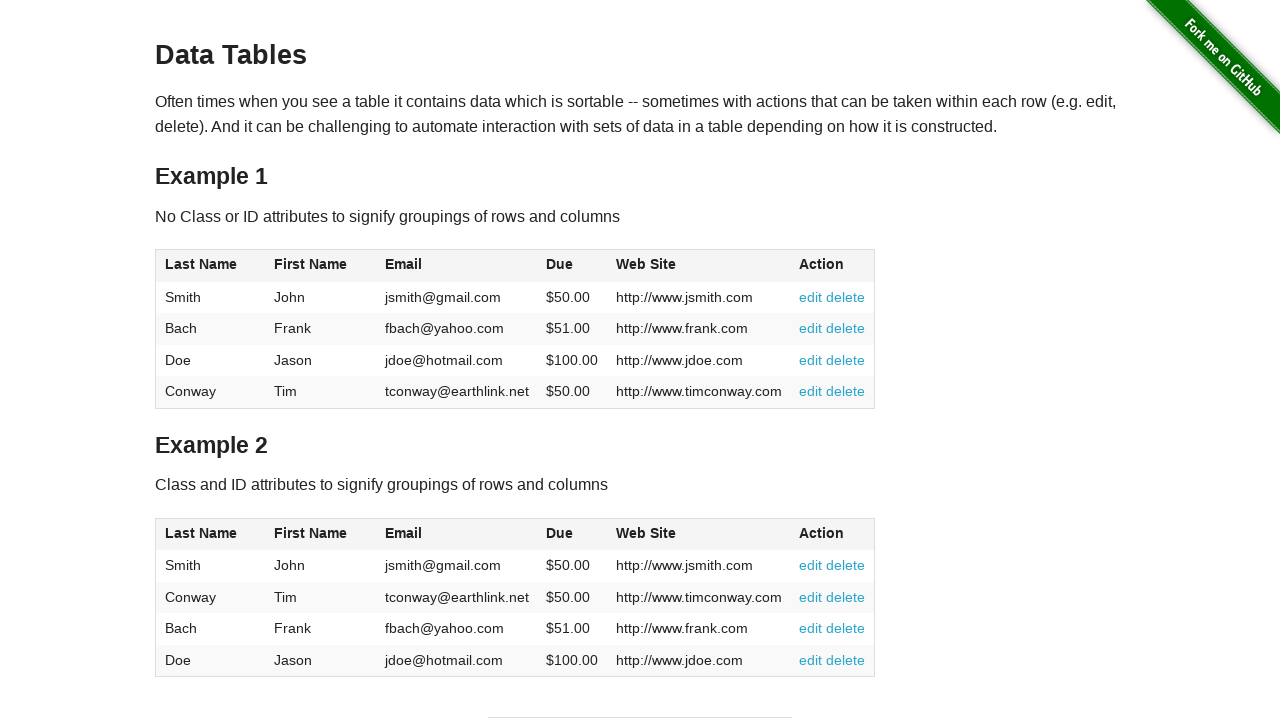